Tests navigating to Docs, hovering over platform dropdown, and selecting Java documentation

Starting URL: https://playwright.dev/

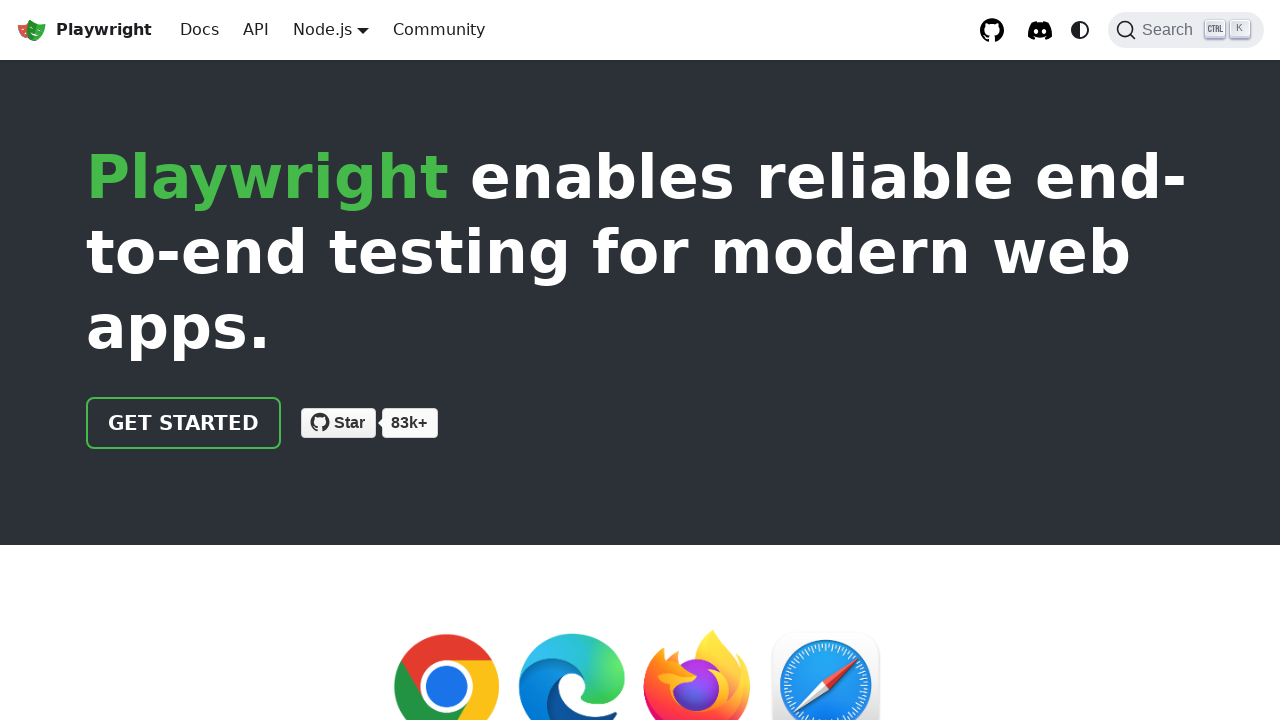

Clicked Docs button at (200, 30) on internal:text="Docs"i
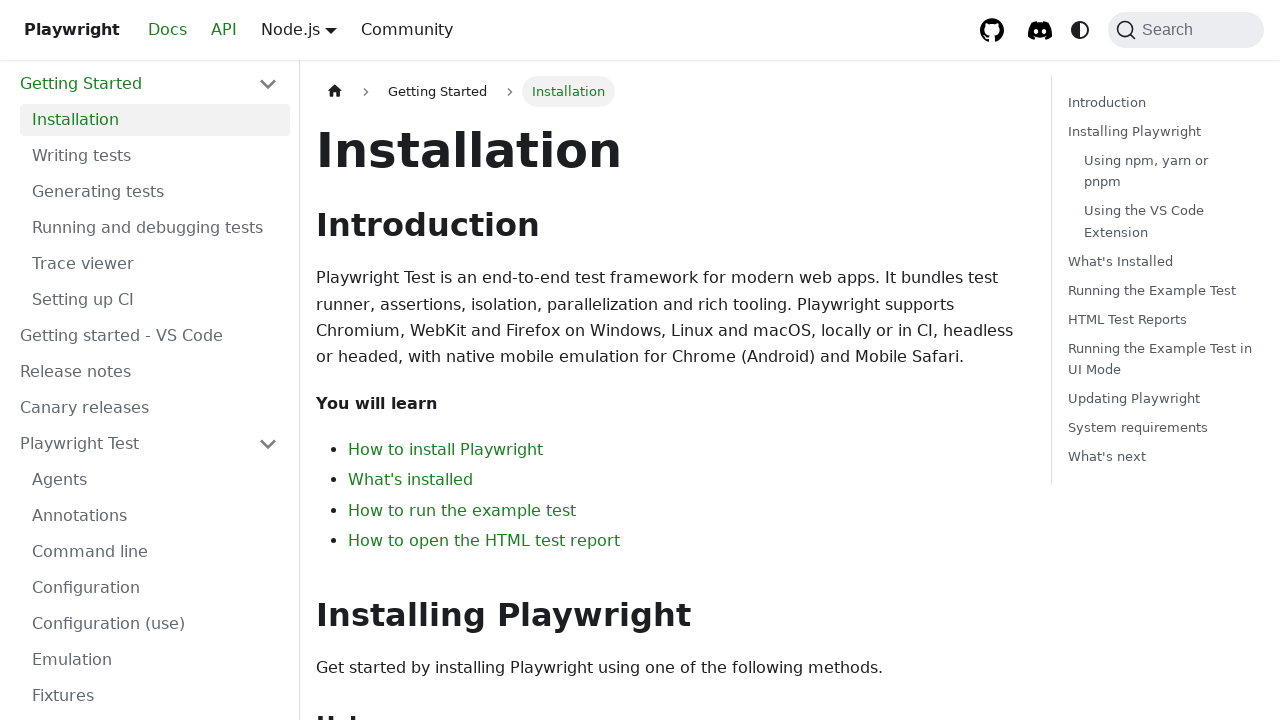

Hovered over platform dropdown at (331, 30) on .navbar__item.dropdown.dropdown--hoverable
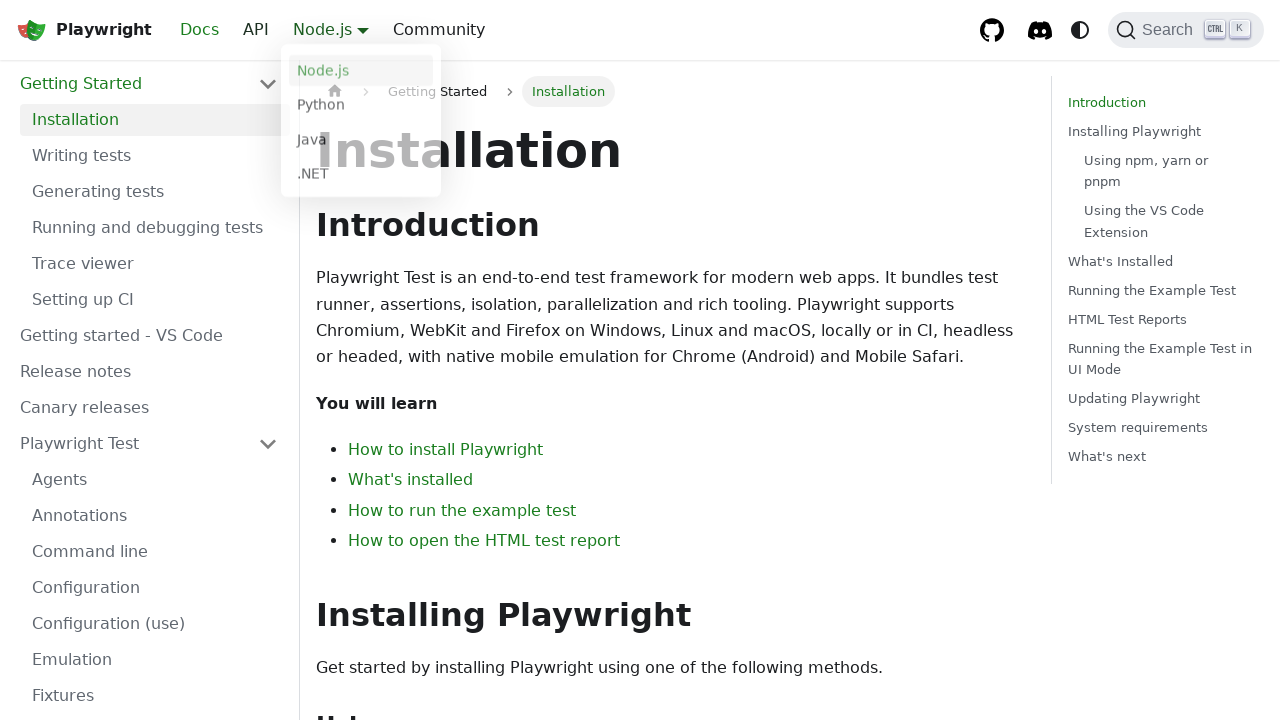

Clicked Java documentation link at (361, 142) on .navbar__item.dropdown.dropdown--hoverable >> internal:role=link[name="Java"i]
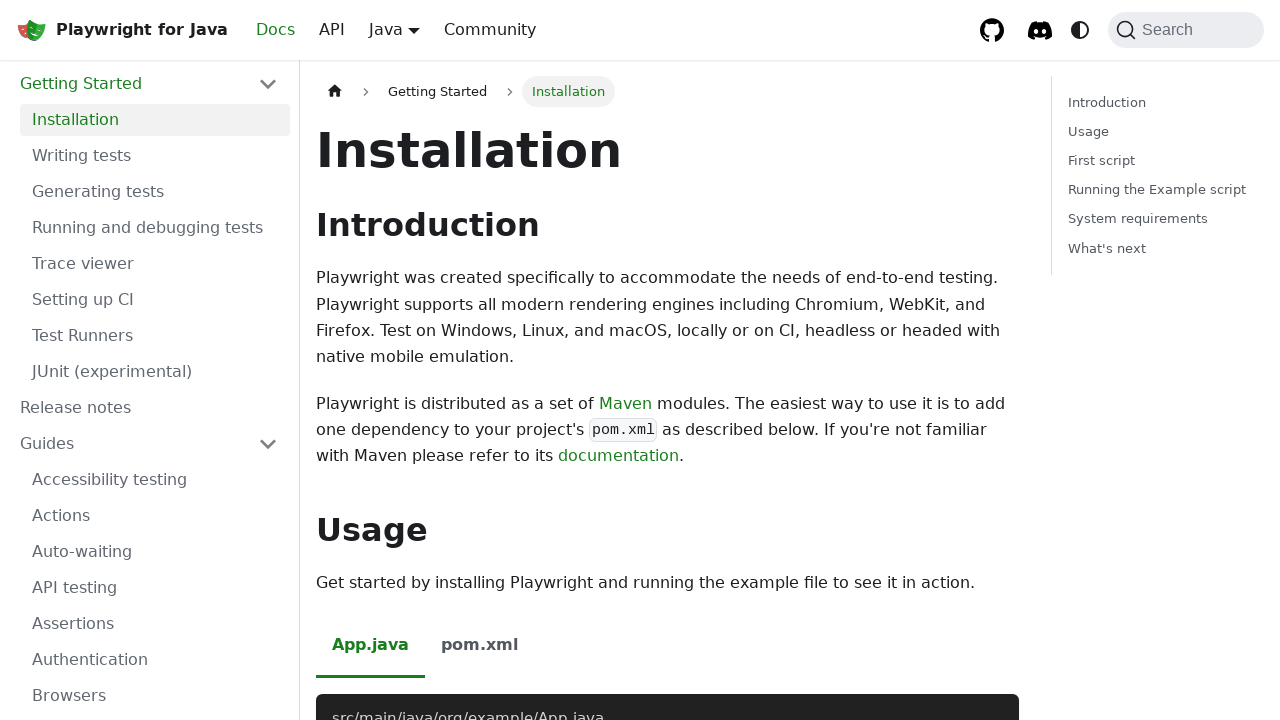

Verified navigation to Java documentation page
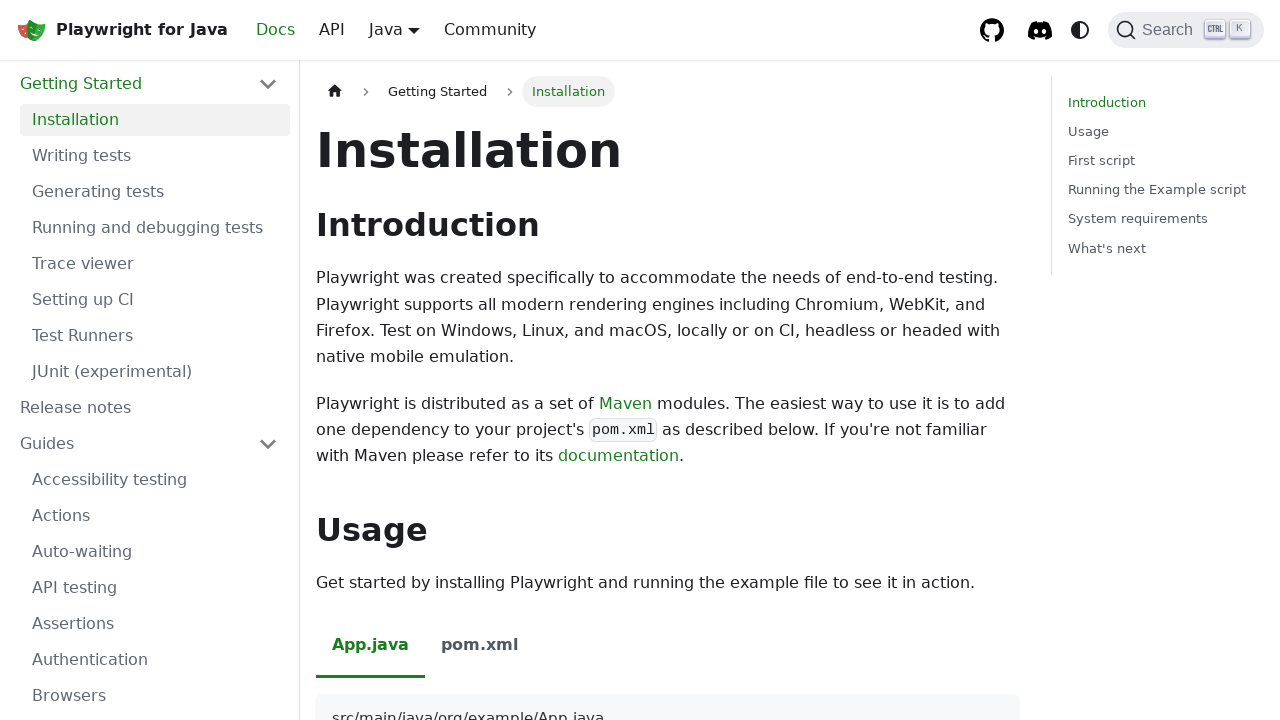

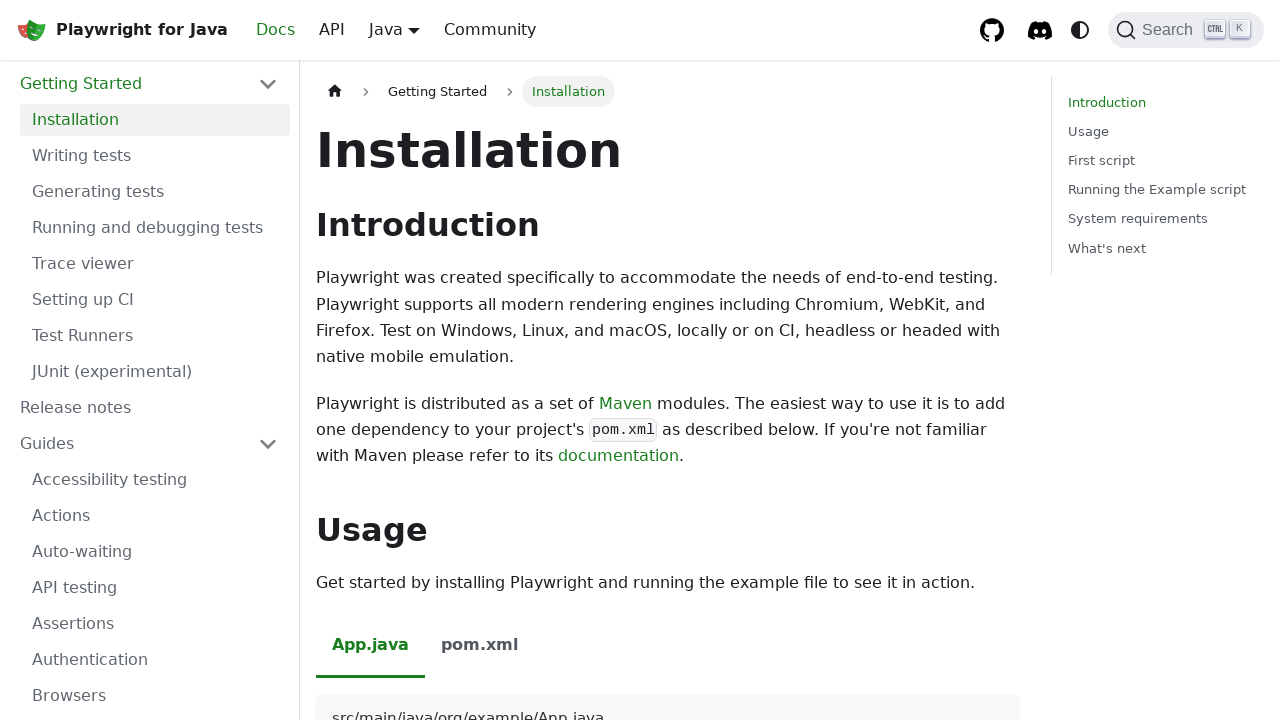